Tests checkbox functionality on a travel booking form by selecting various discount options and verifying checkbox states

Starting URL: https://rahulshettyacademy.com/dropdownsPractise/

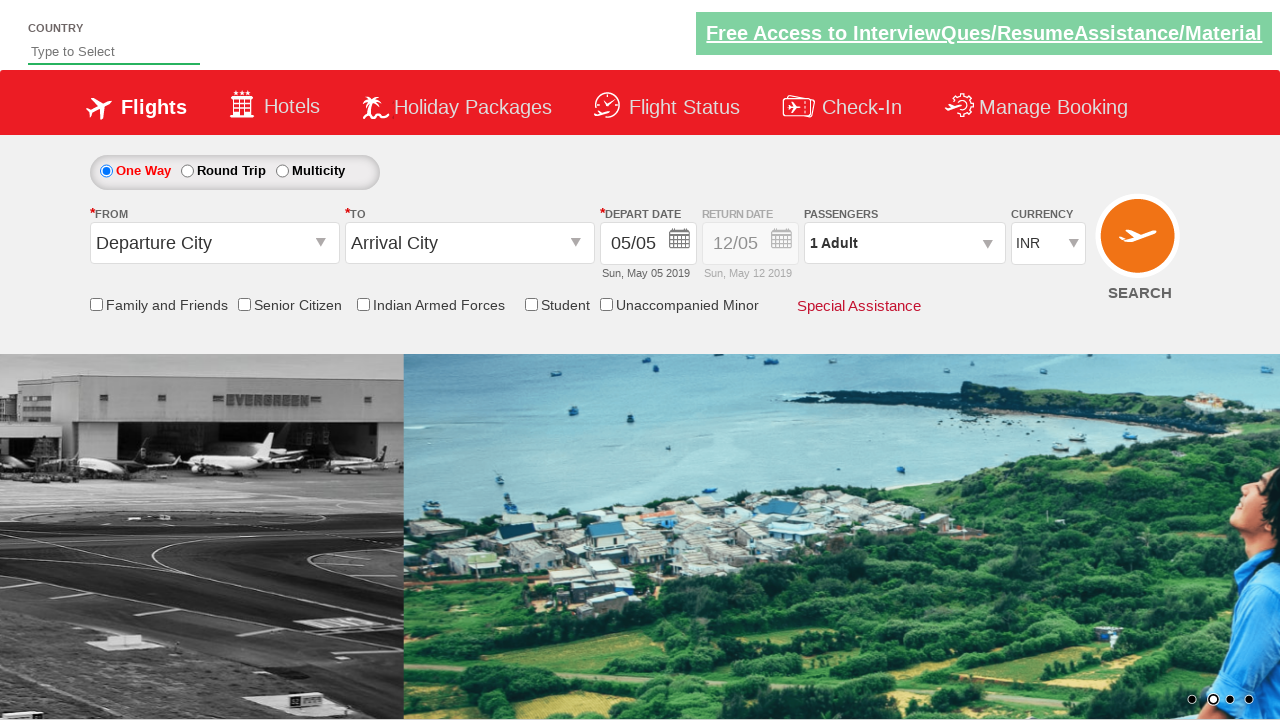

Checked initial state of Family and Friends checkbox
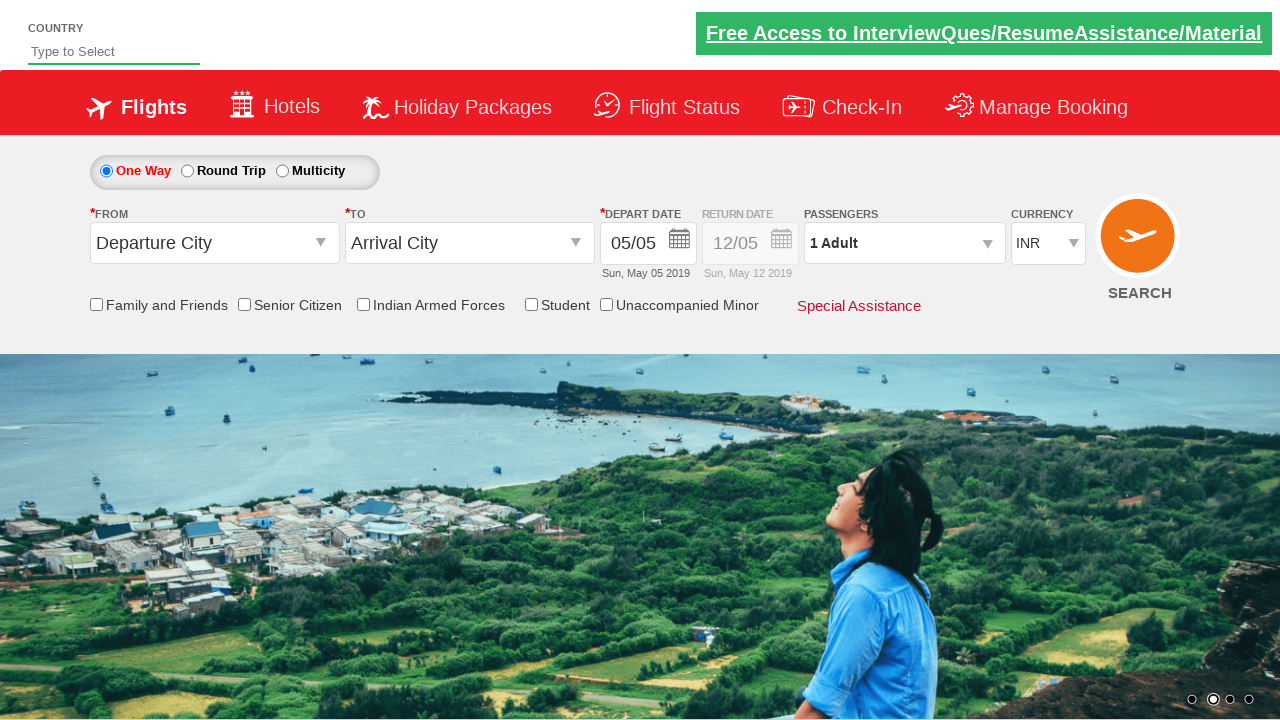

Clicked Family and Friends checkbox at (96, 304) on input[id*='friendsandfamily']
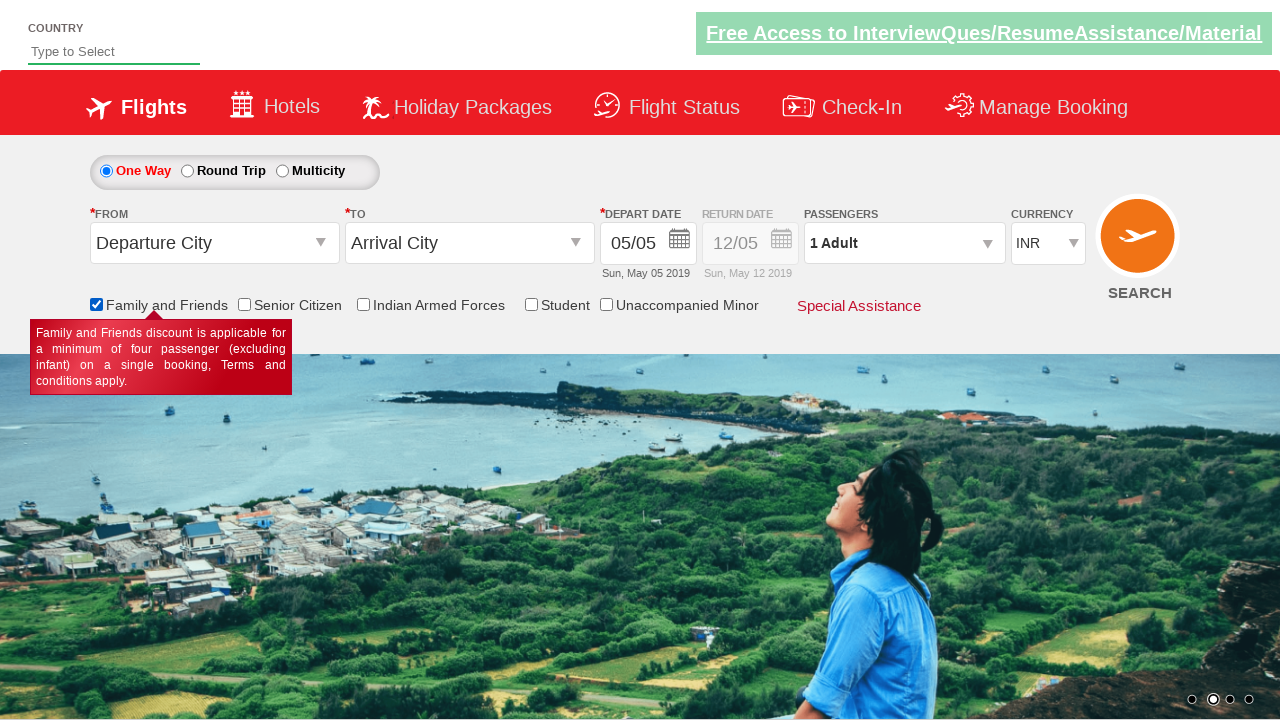

Toggled Family and Friends checkbox using XPath selector at (96, 304) on xpath=//input[contains(@id,'friendsandfamily')]
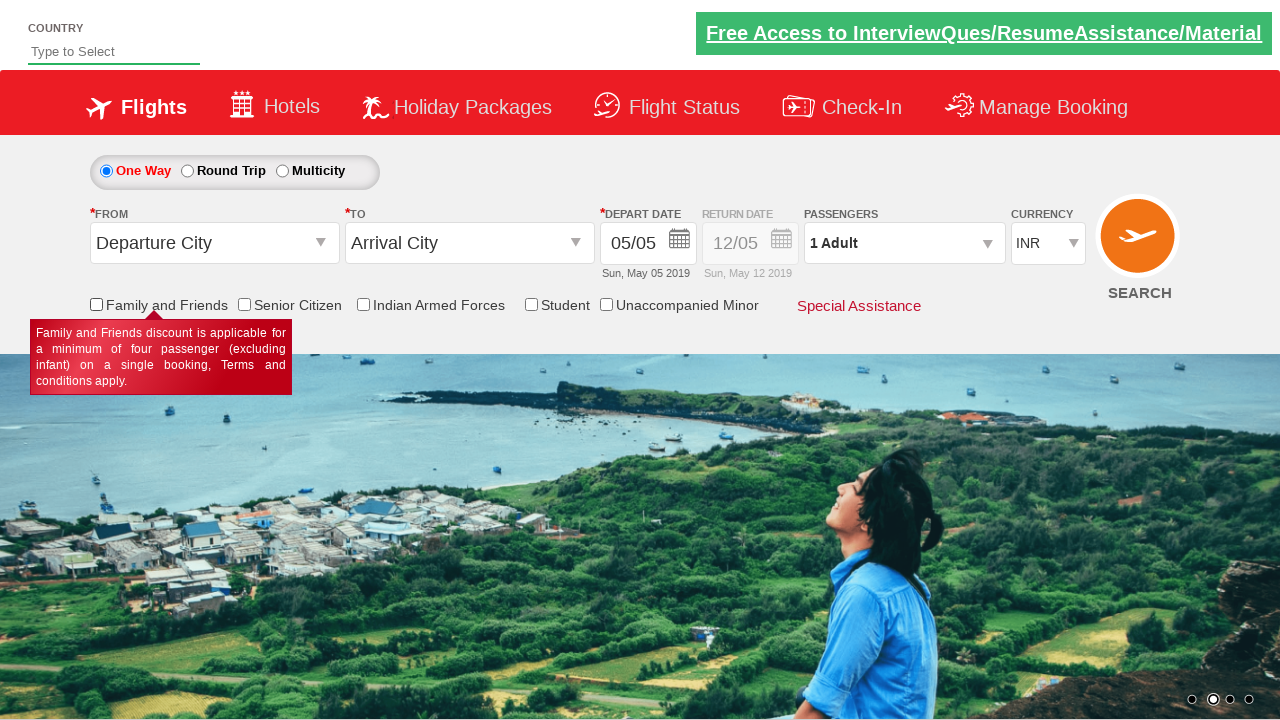

Clicked Senior Citizen Discount checkbox at (244, 304) on xpath=//input[contains(@id,'SeniorCitizenDiscount')]
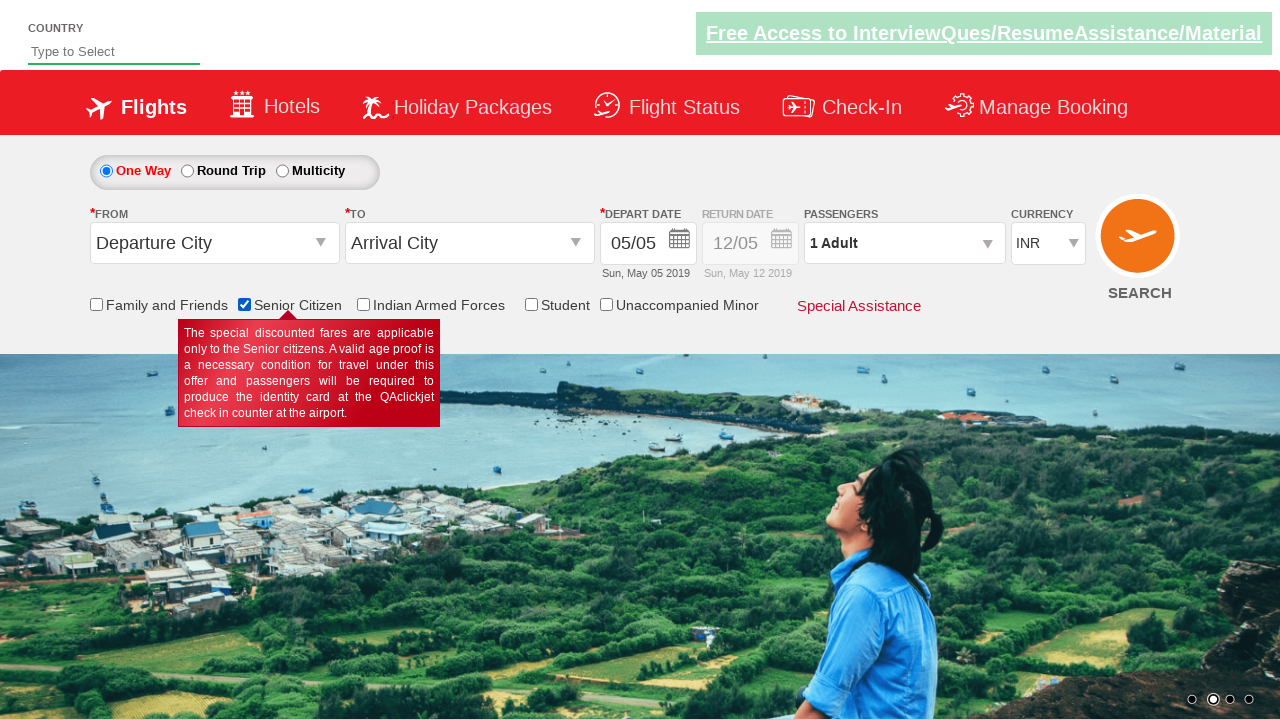

Counted checkboxes in discount section: found 6
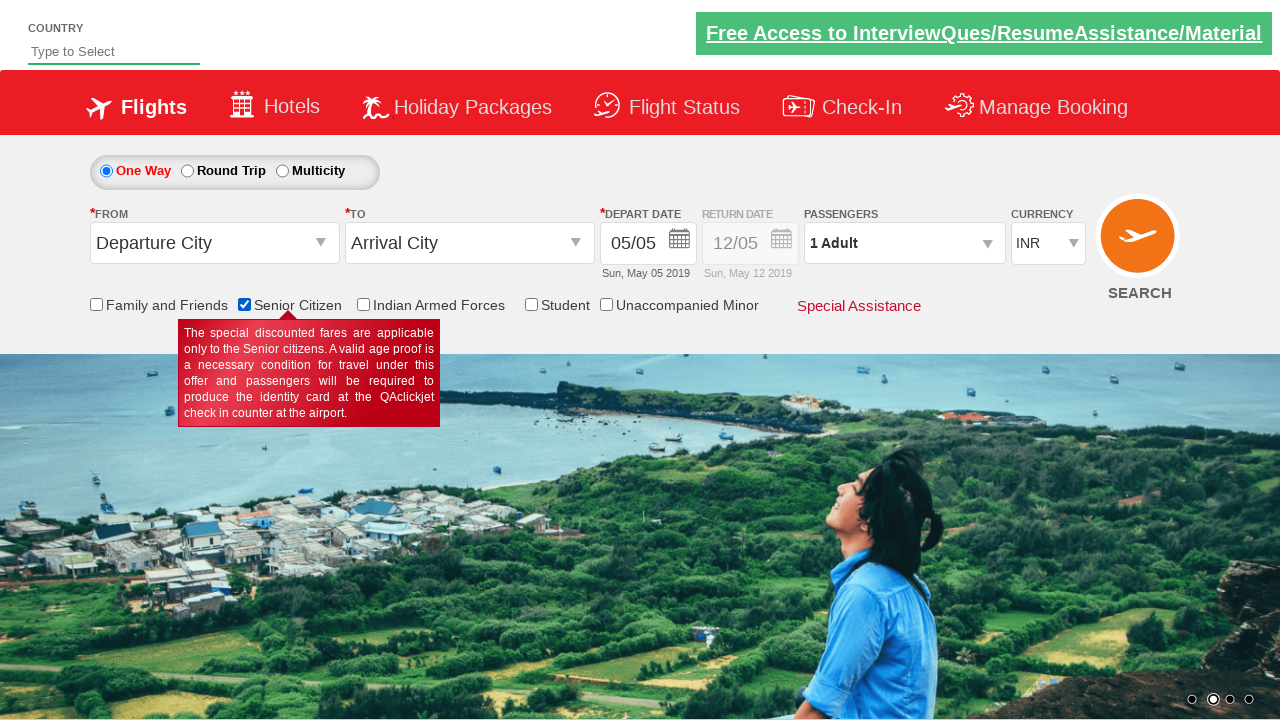

Verified that discount section contains exactly 6 checkboxes
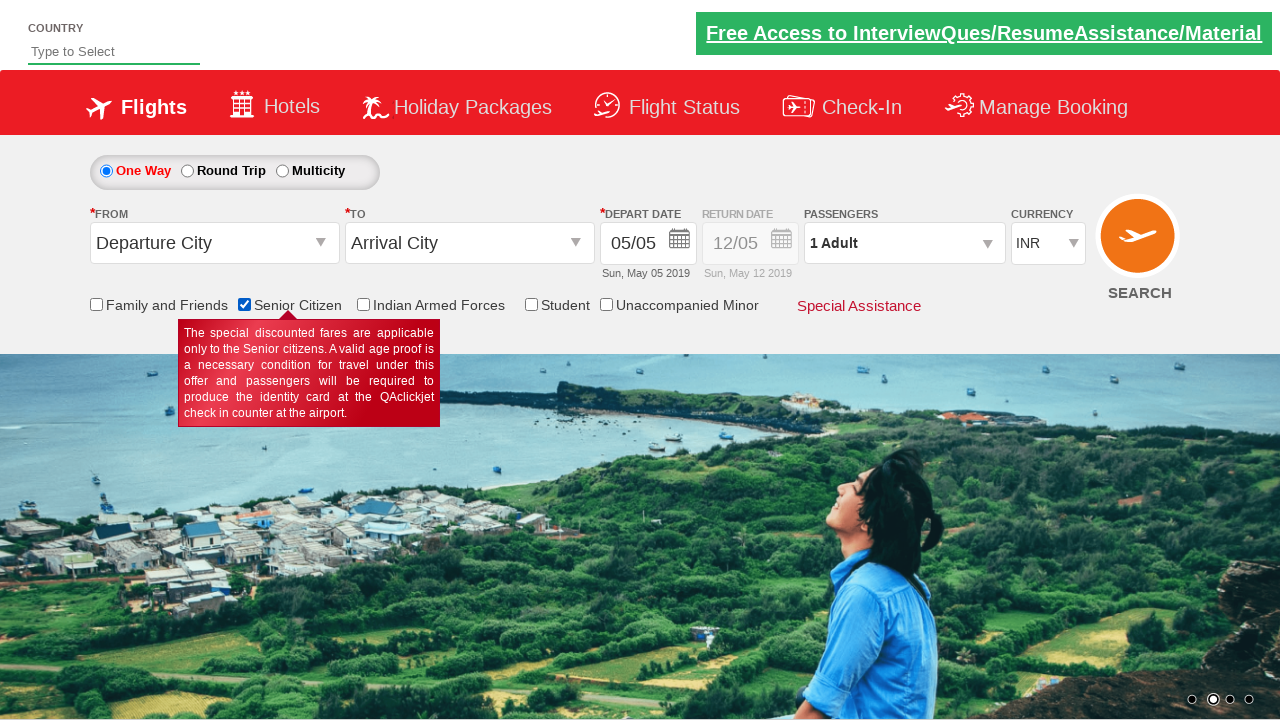

Counted total checkboxes on page: found 6
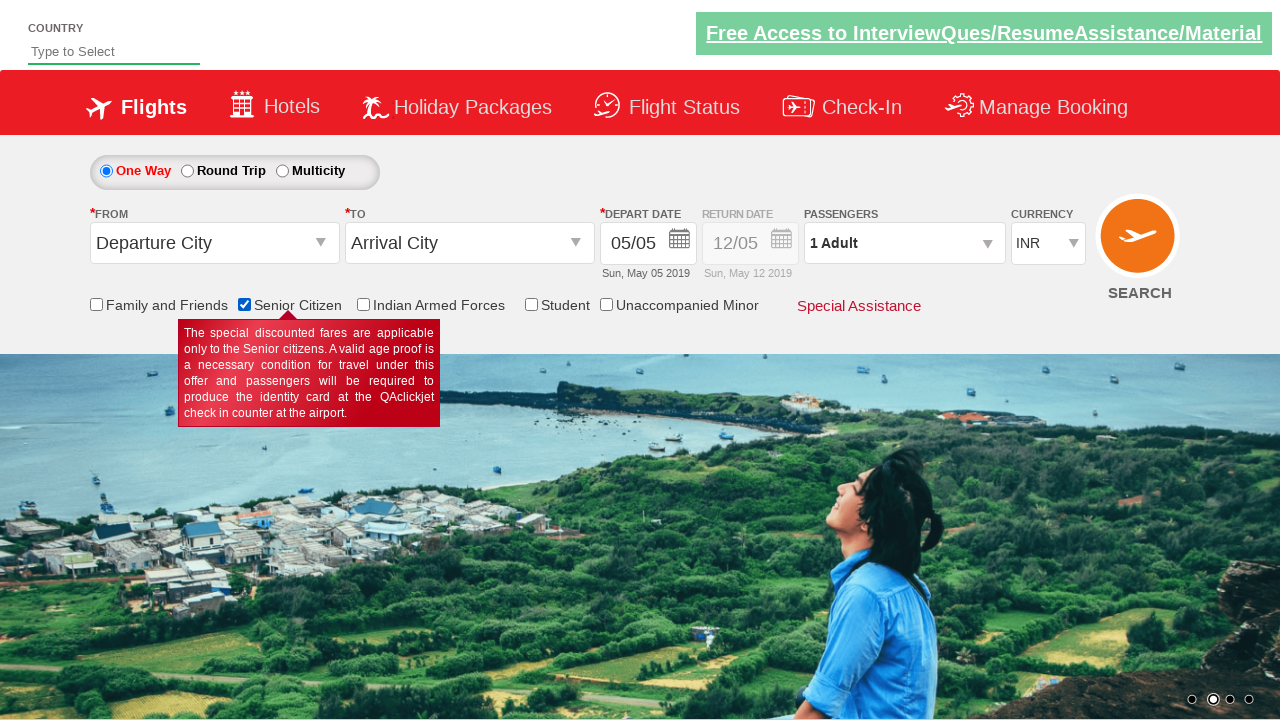

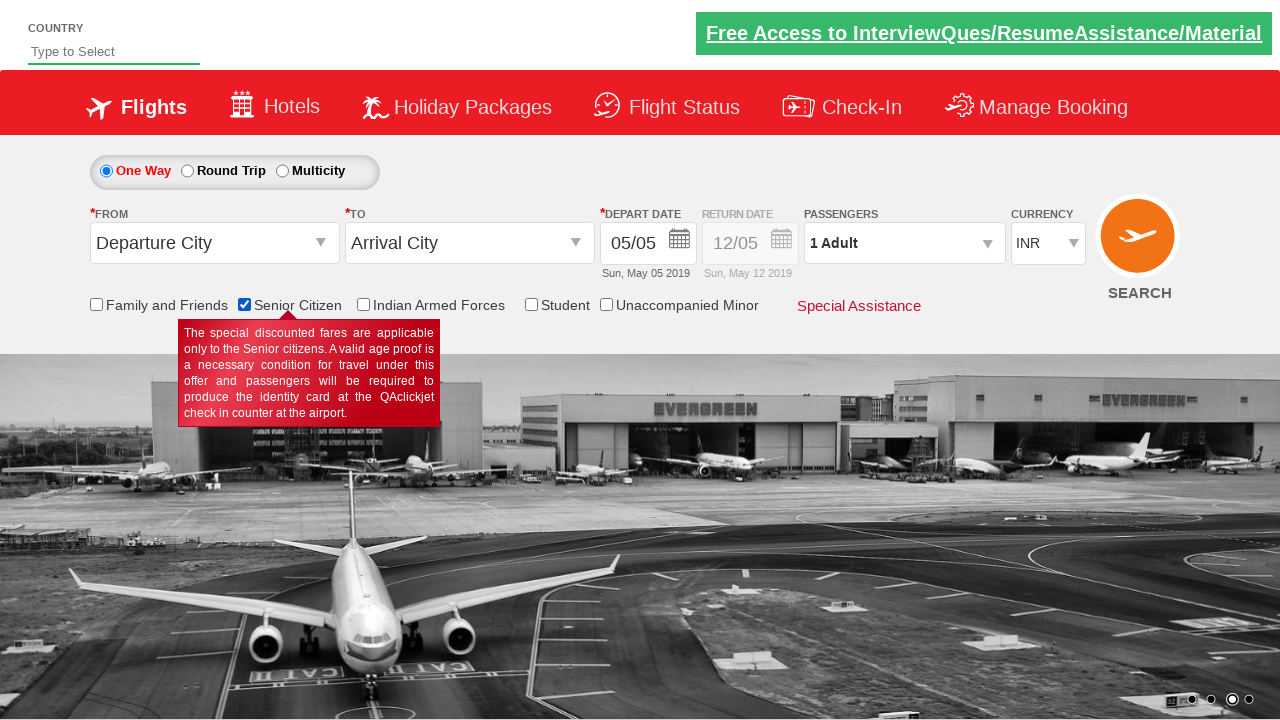